Tests browser alert functionality by clicking a button that triggers an alert and verifying the alert text

Starting URL: https://demoqa.com/alerts

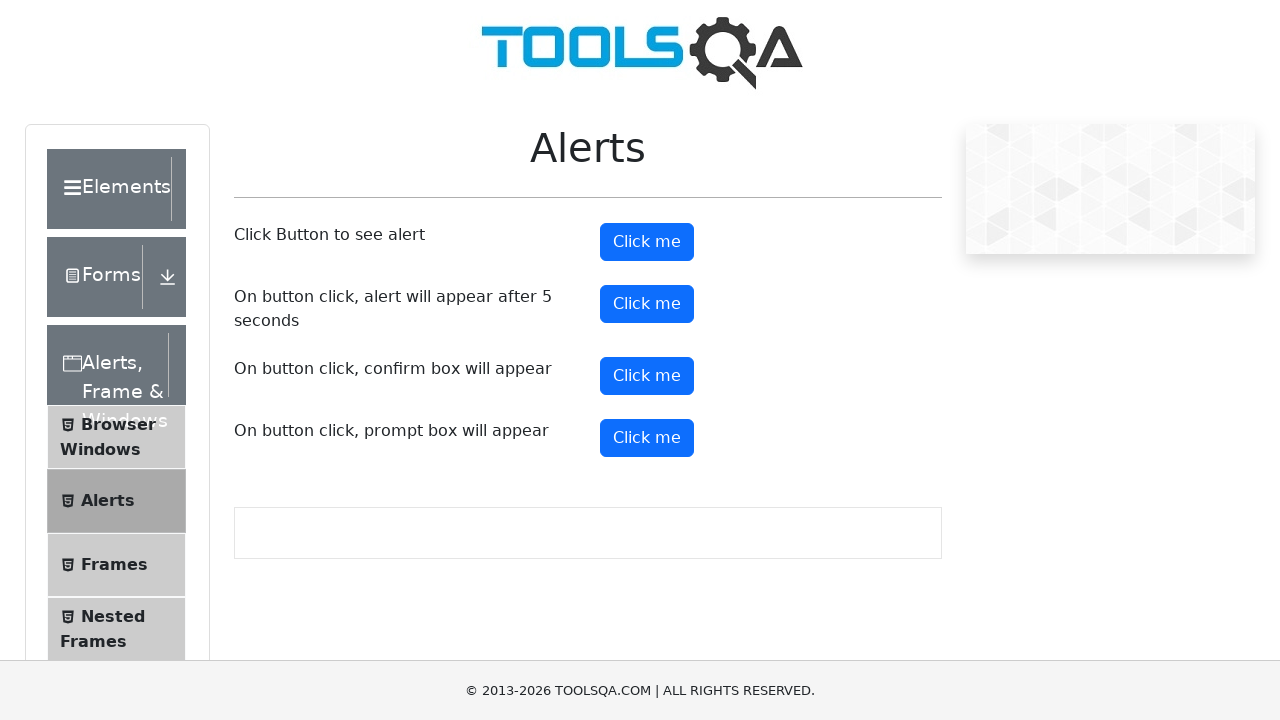

Clicked alert button to trigger alert dialog at (647, 242) on button#alertButton
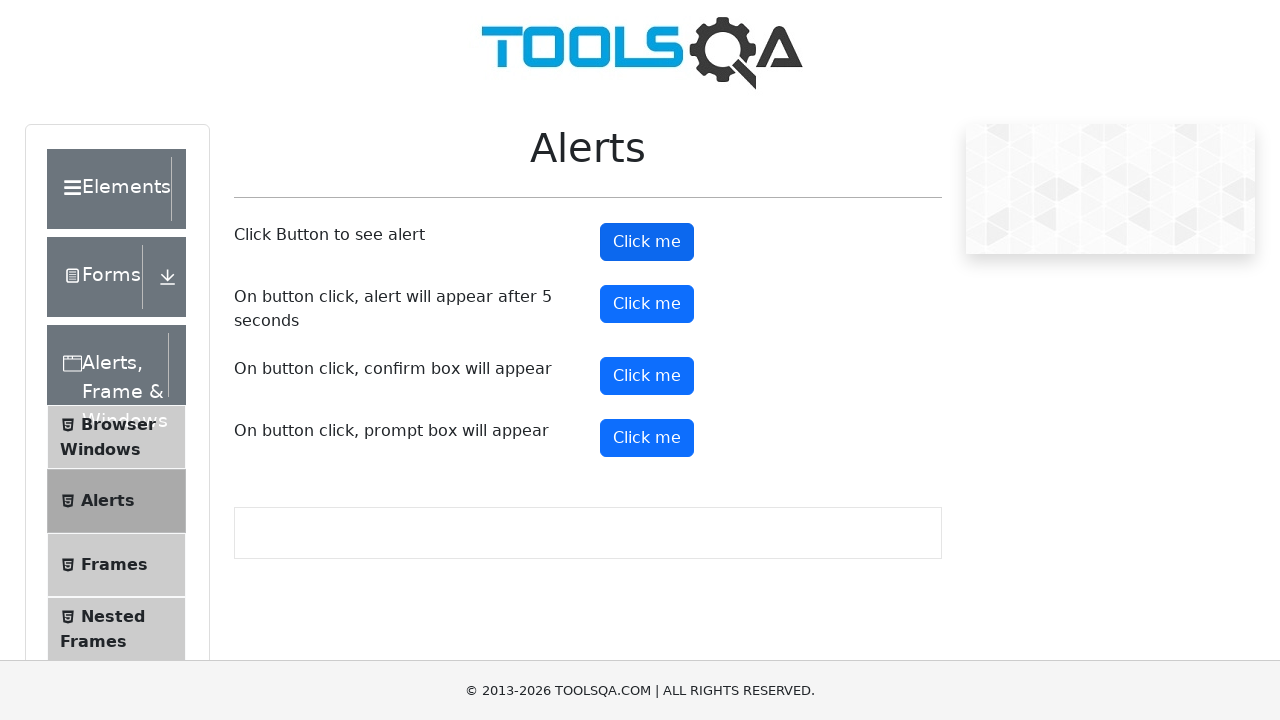

Set up dialog handler to accept alerts
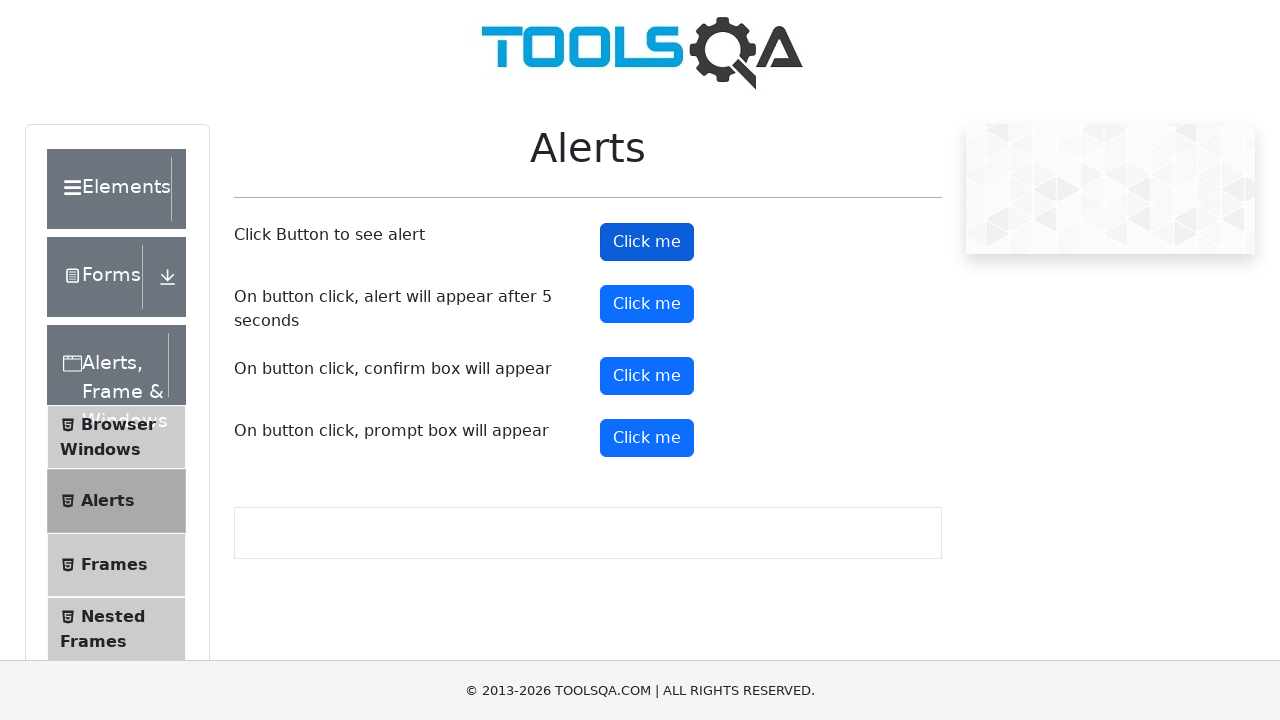

Clicked alert button again to trigger alert with handler at (647, 242) on button#alertButton
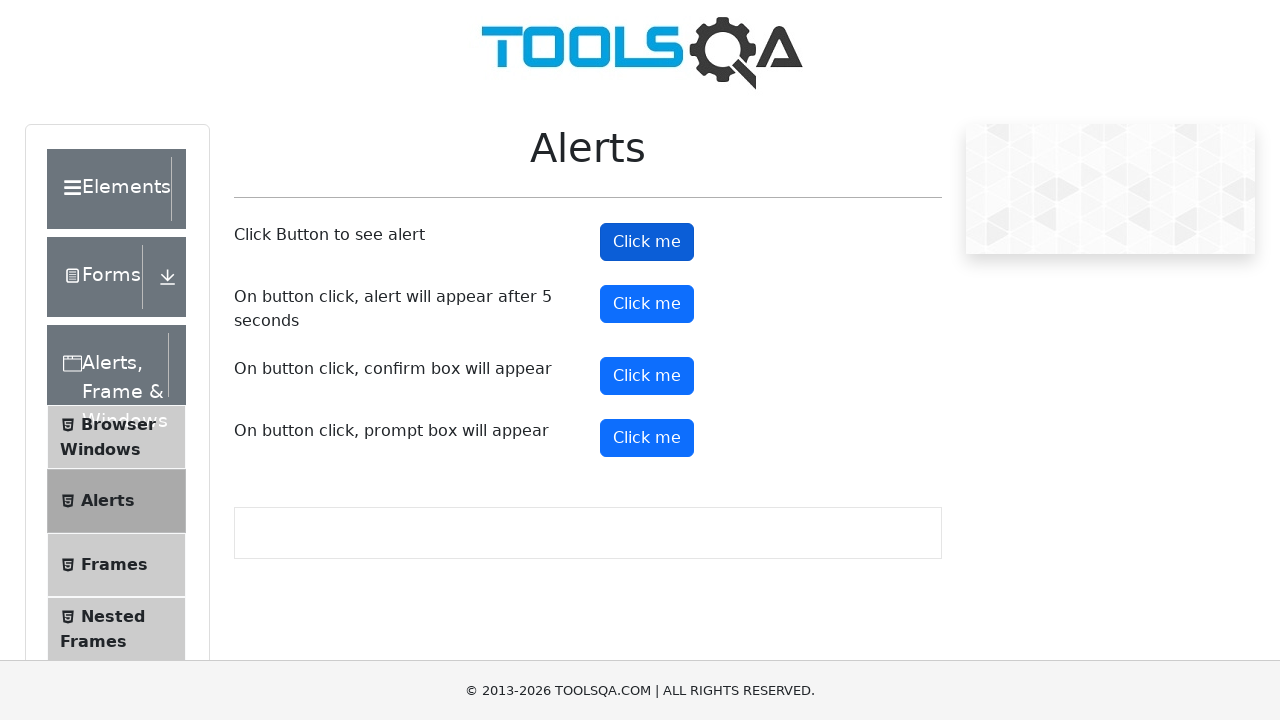

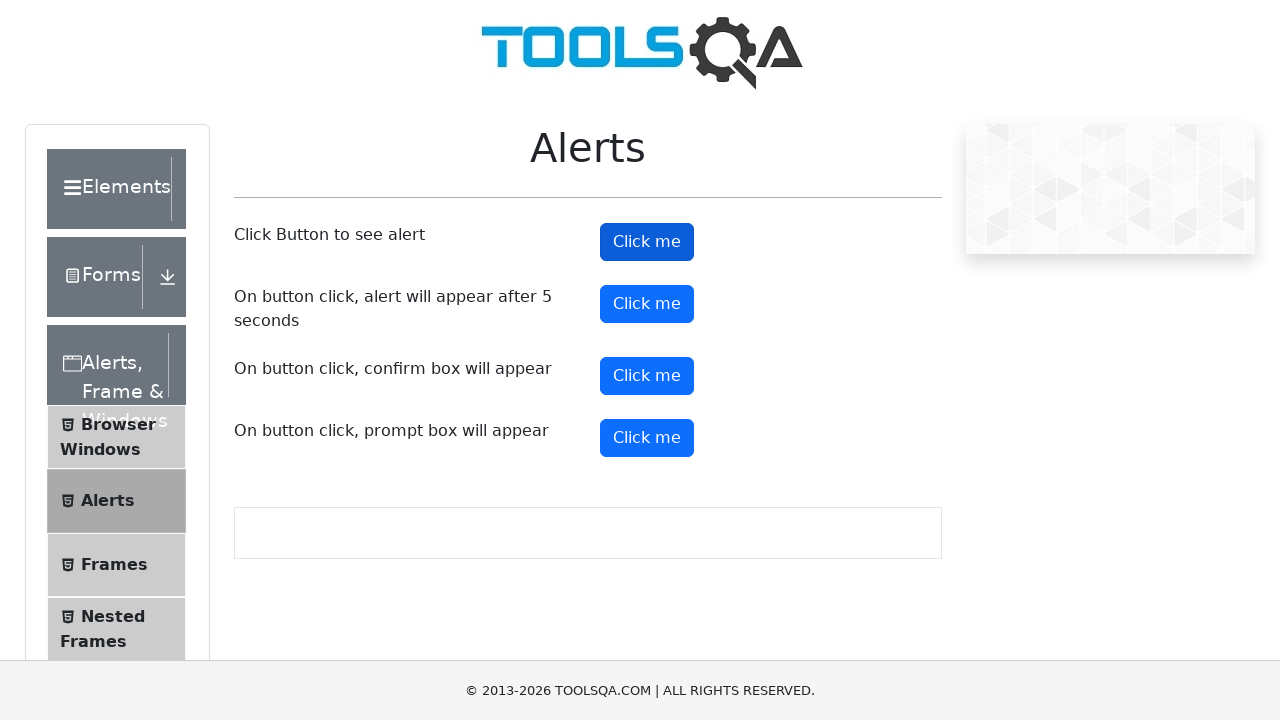